Navigates to an XPath practice page and counts preceding sibling elements of a specific div element

Starting URL: https://selectorshub.com/xpath-practice-page/

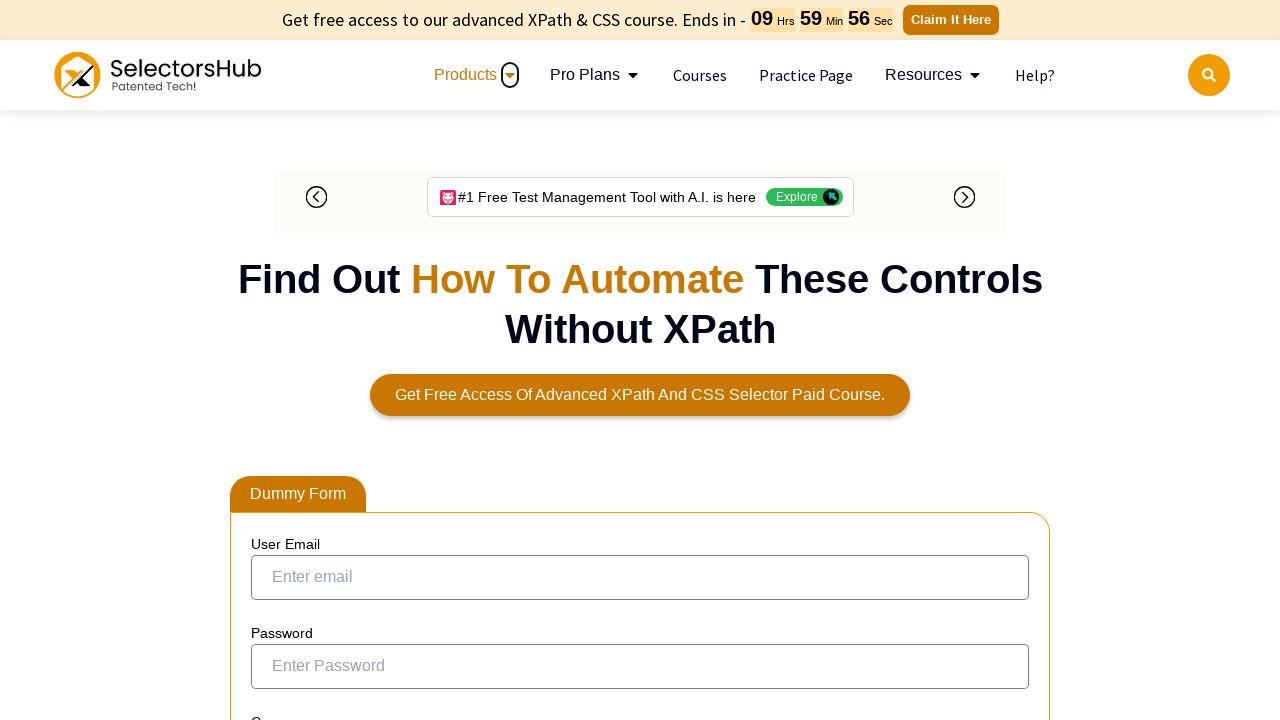

Navigated to XPath practice page
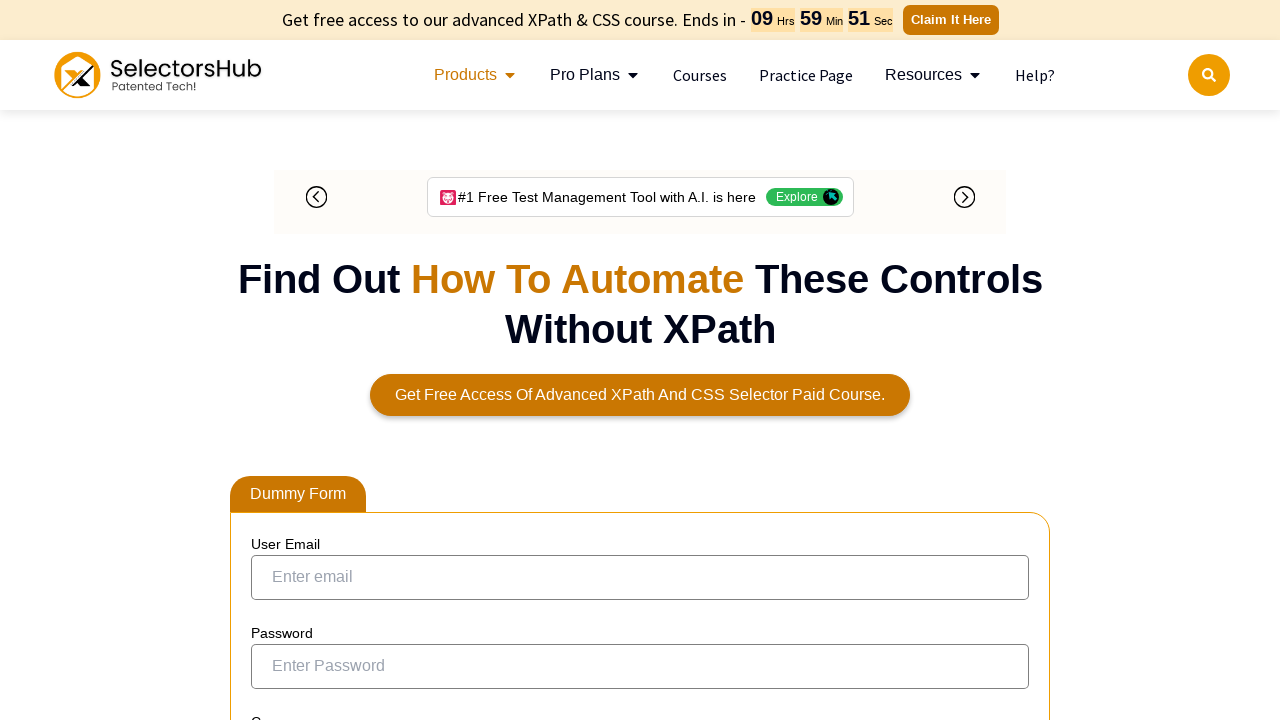

Counted preceding sibling elements of the main content div
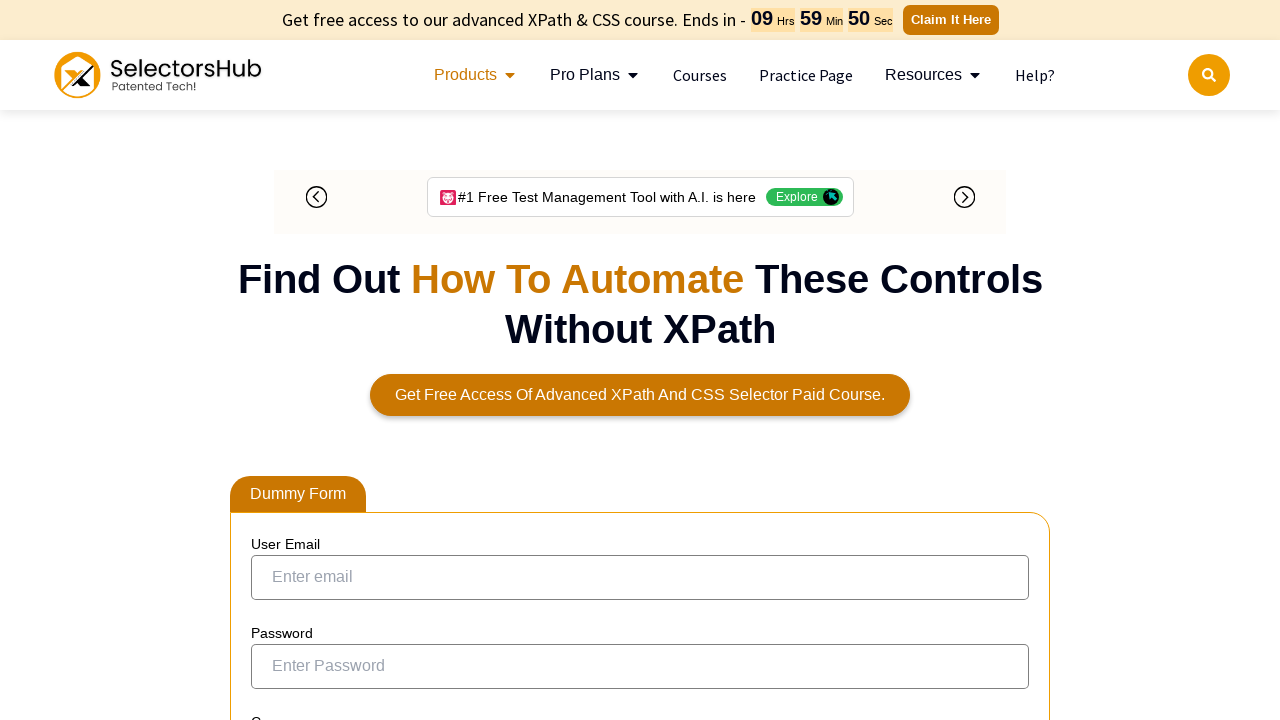

Printed preceding sibling count: 1
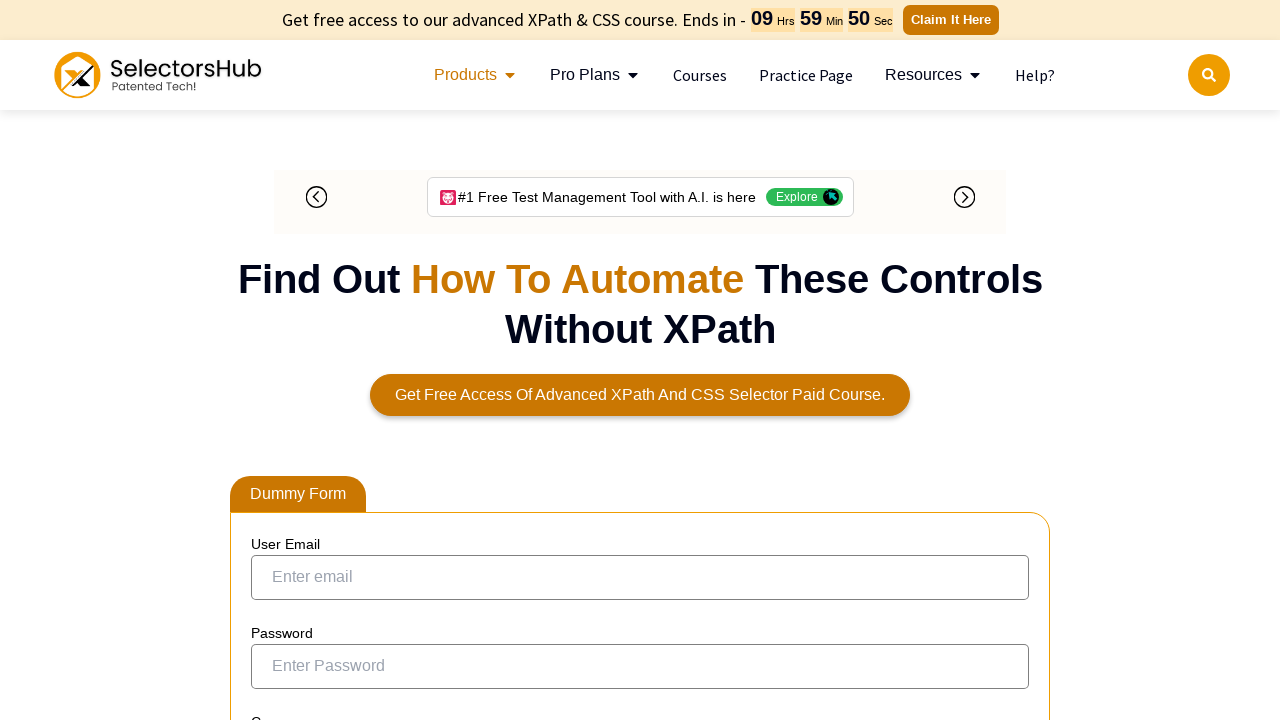

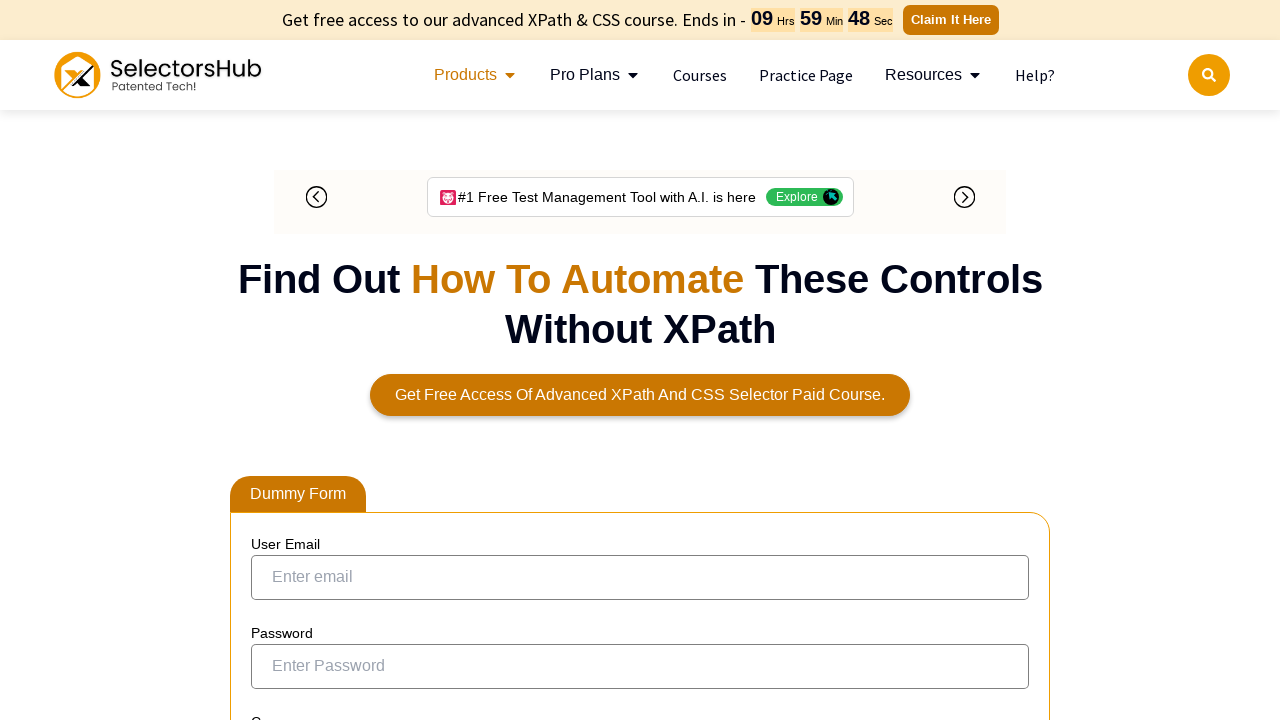